Tests that the counter displays the current number of todo items as they are added.

Starting URL: https://demo.playwright.dev/todomvc

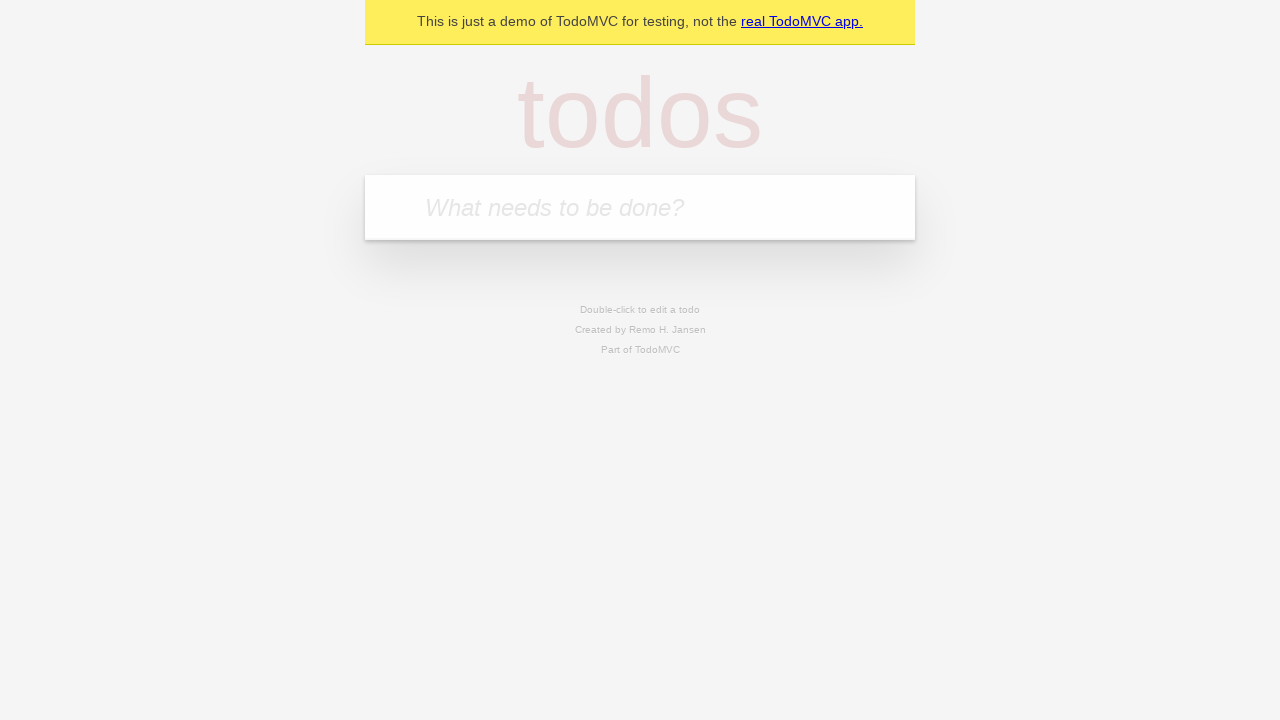

Located the 'What needs to be done?' input field
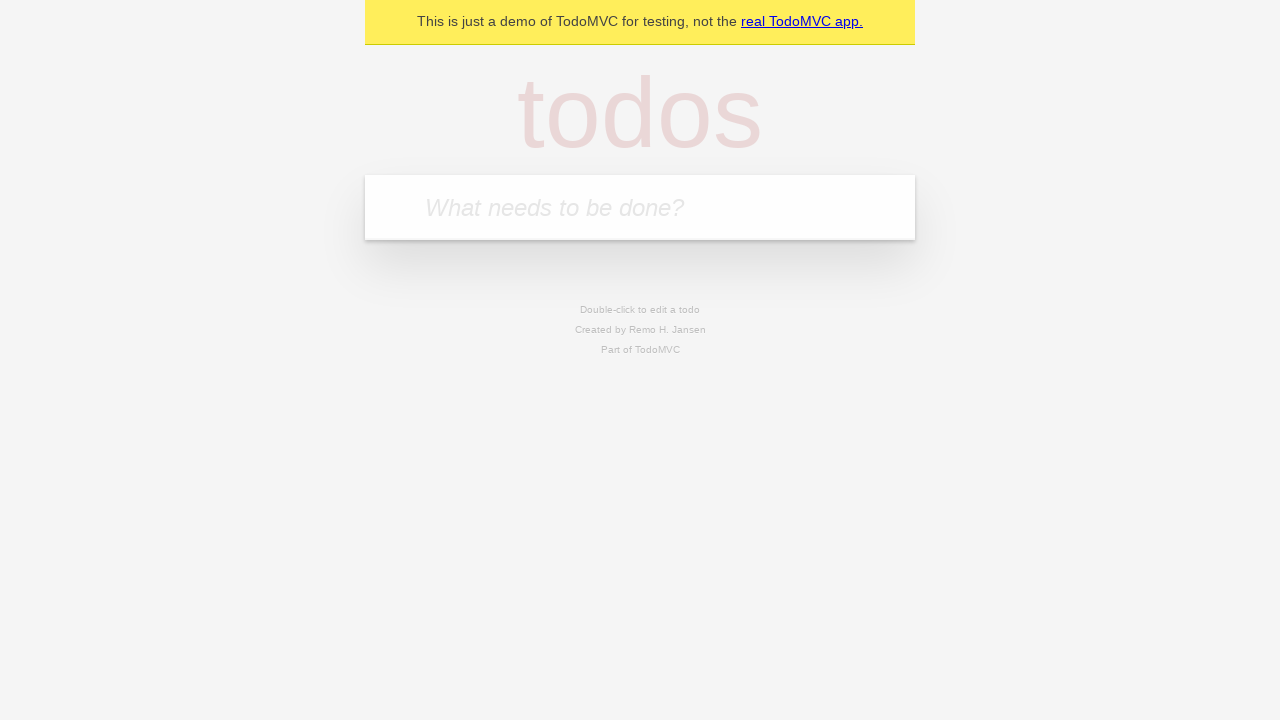

Filled input field with 'buy some cheese' on internal:attr=[placeholder="What needs to be done?"i]
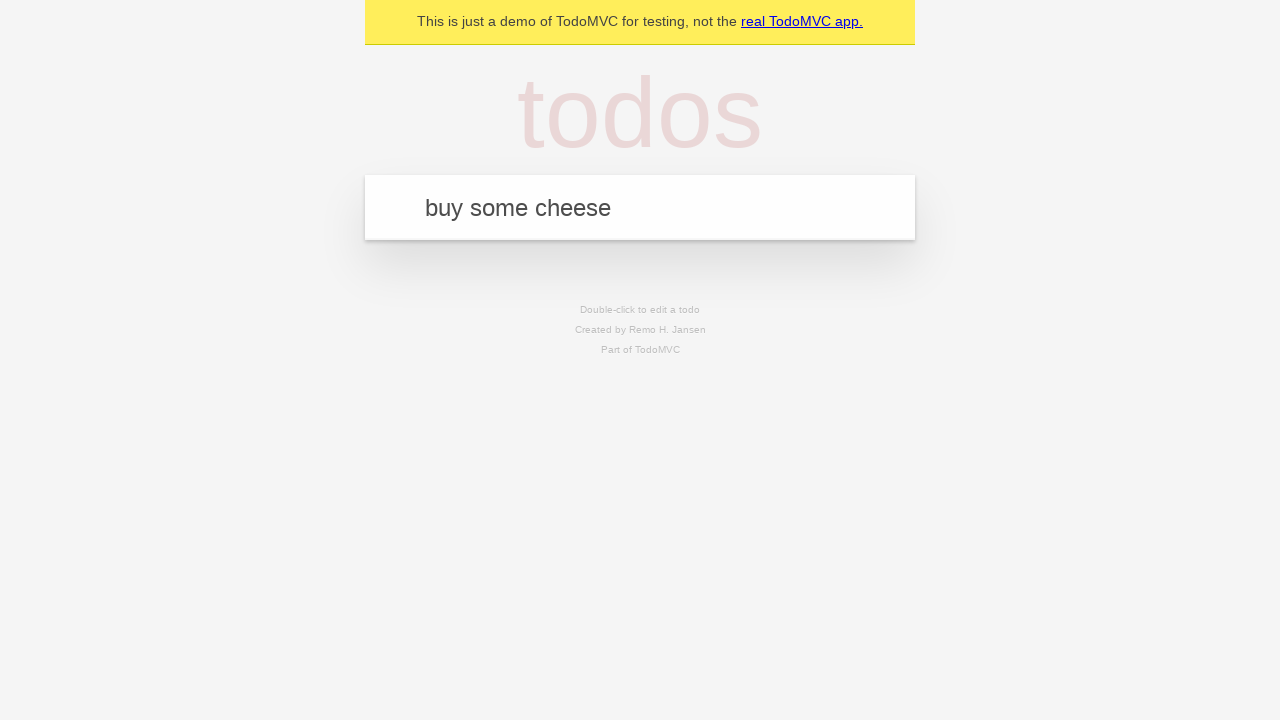

Pressed Enter to add first todo item on internal:attr=[placeholder="What needs to be done?"i]
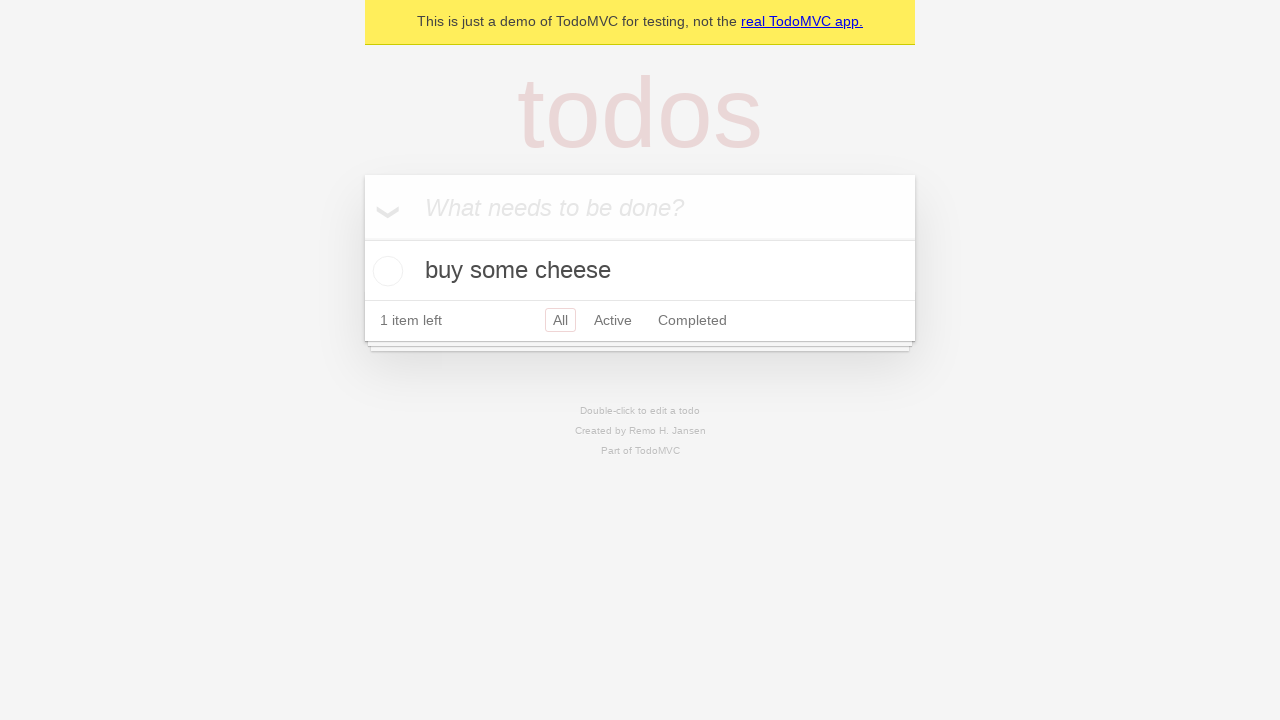

Todo counter element loaded and is visible
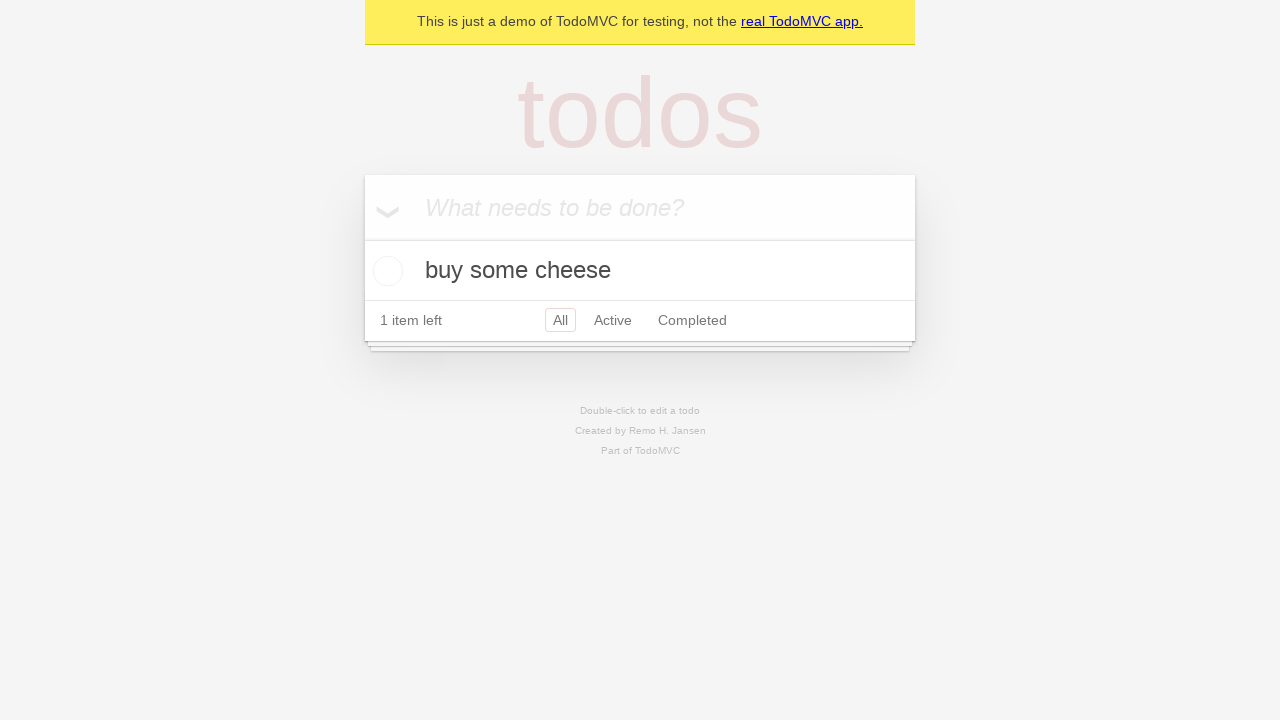

Filled input field with 'feed the cat' on internal:attr=[placeholder="What needs to be done?"i]
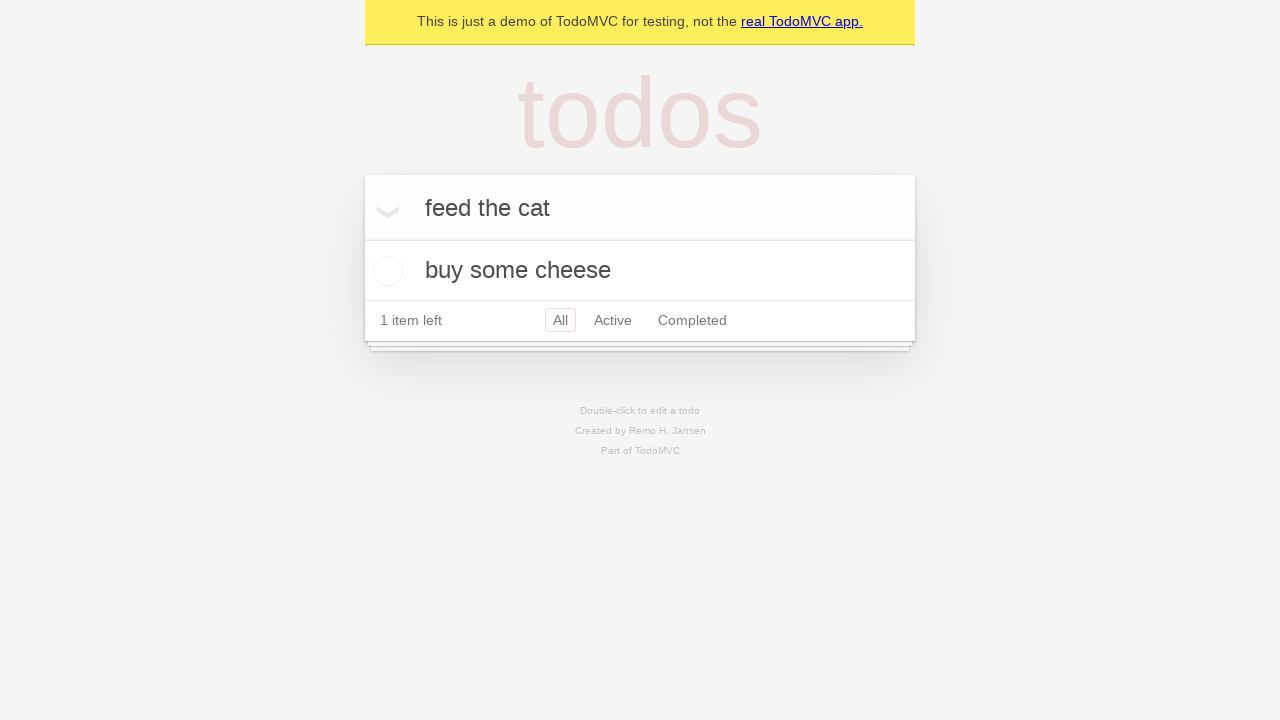

Pressed Enter to add second todo item on internal:attr=[placeholder="What needs to be done?"i]
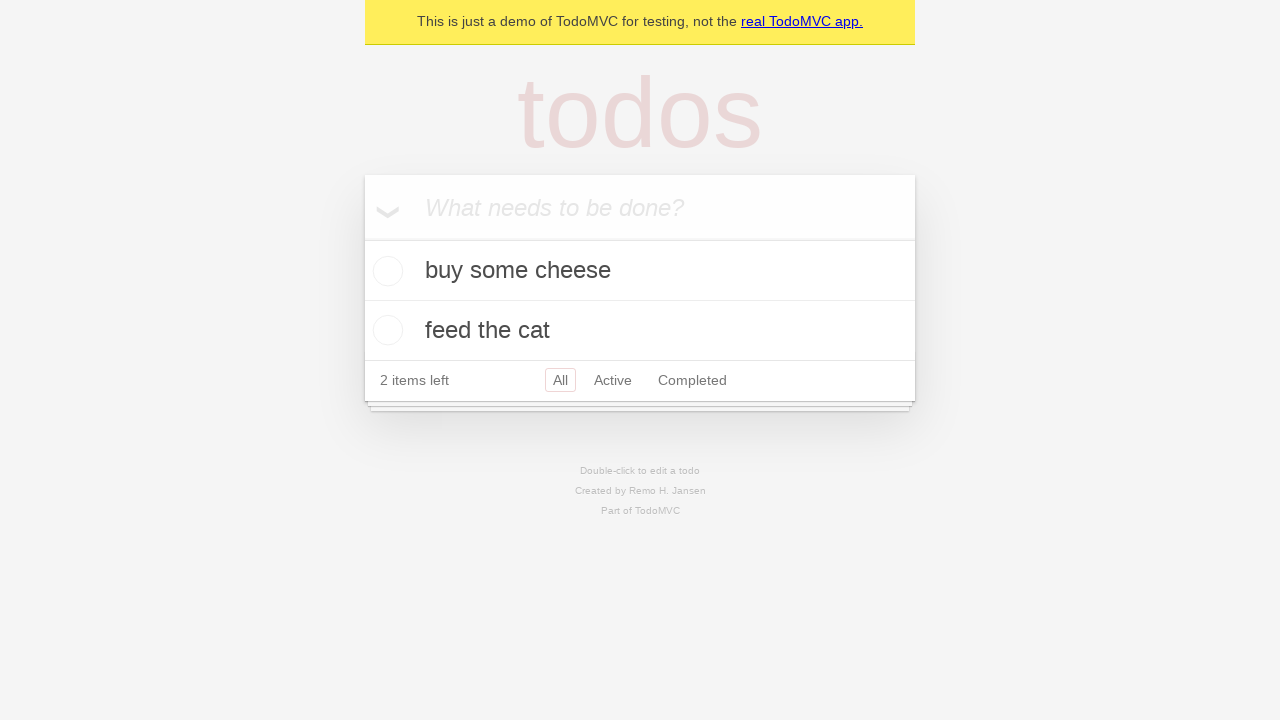

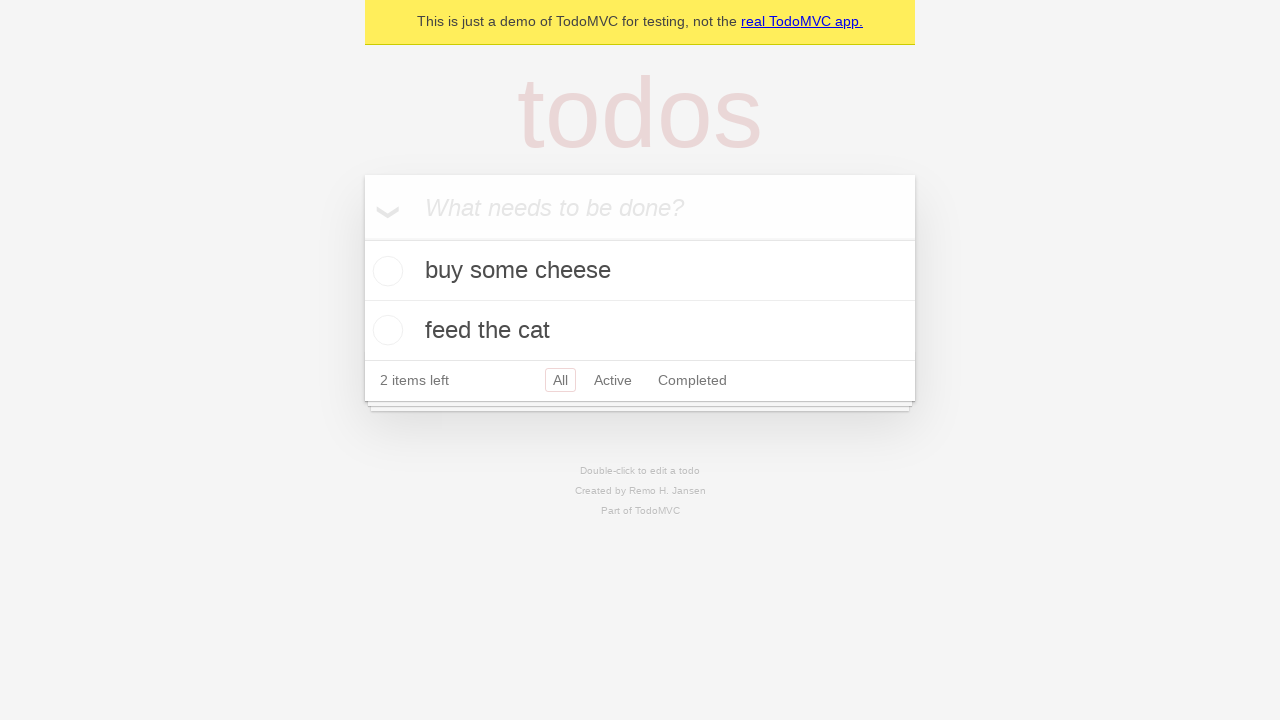